Tests sending a tab key press using keyboard actions and verifies the page displays the correct key pressed.

Starting URL: http://the-internet.herokuapp.com/key_presses

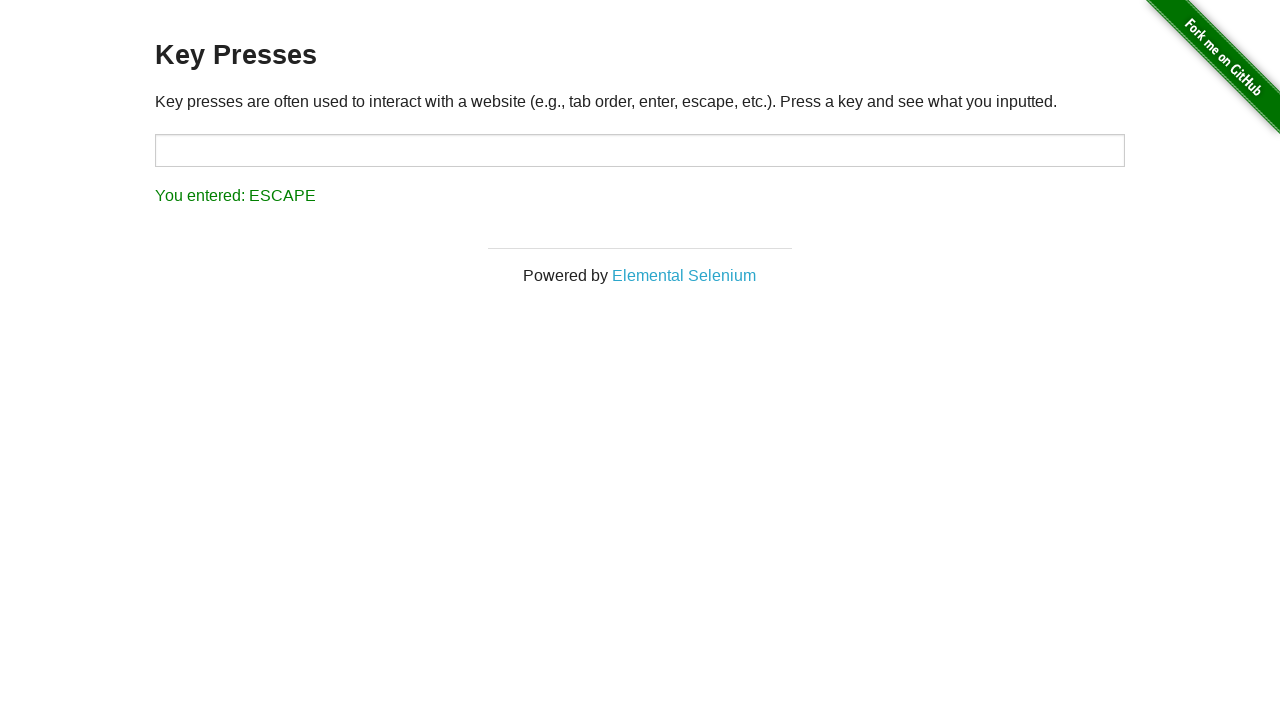

Pressed Tab key on the page
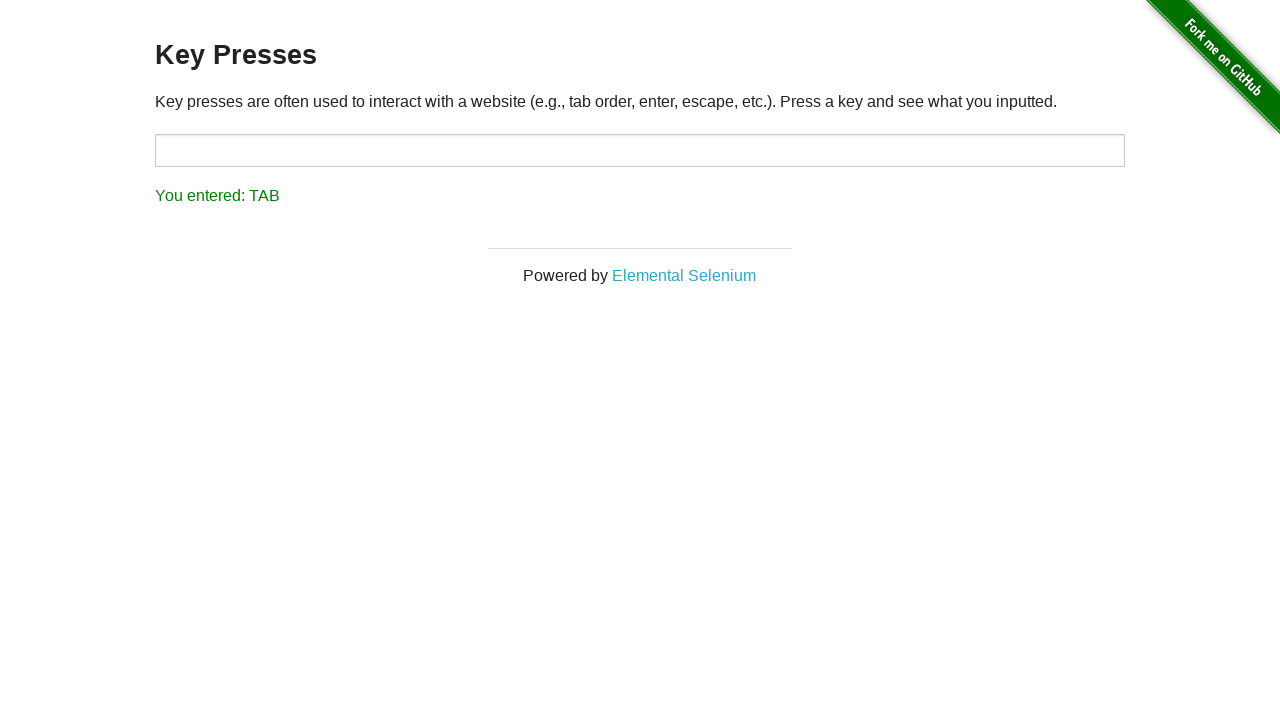

Result element loaded after Tab key press
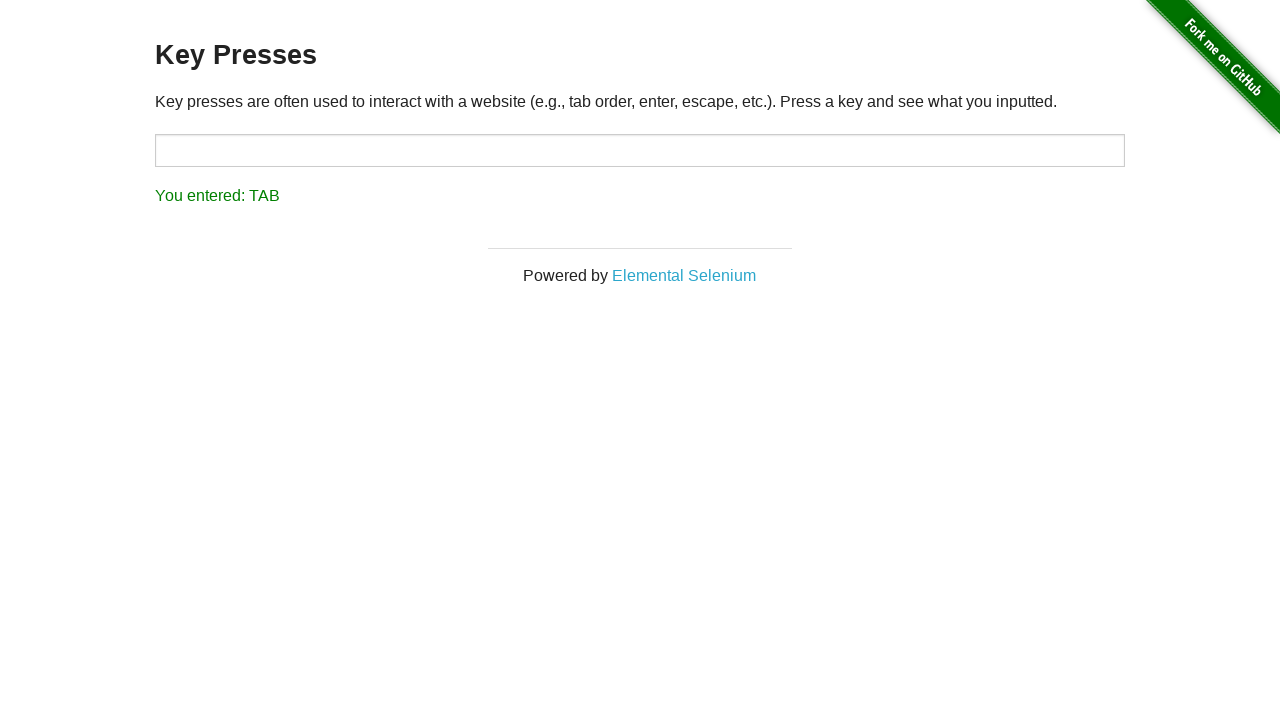

Retrieved result text from page
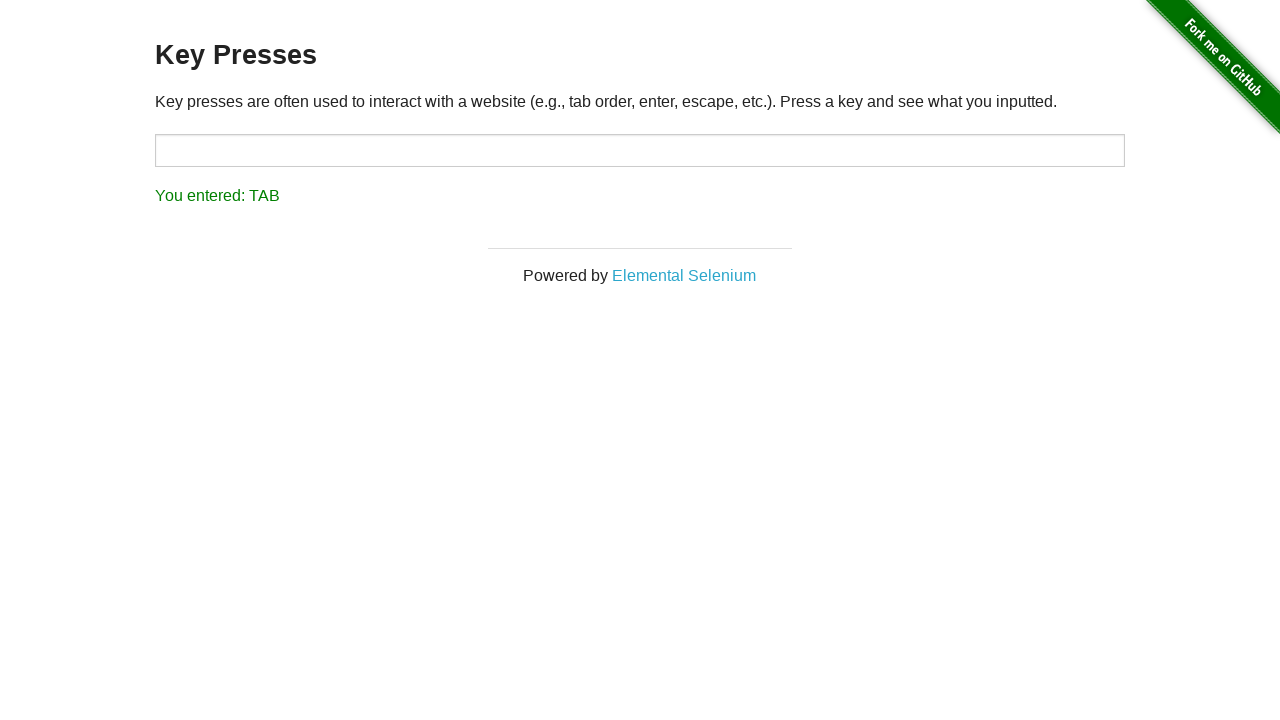

Verified result text equals 'You entered: TAB'
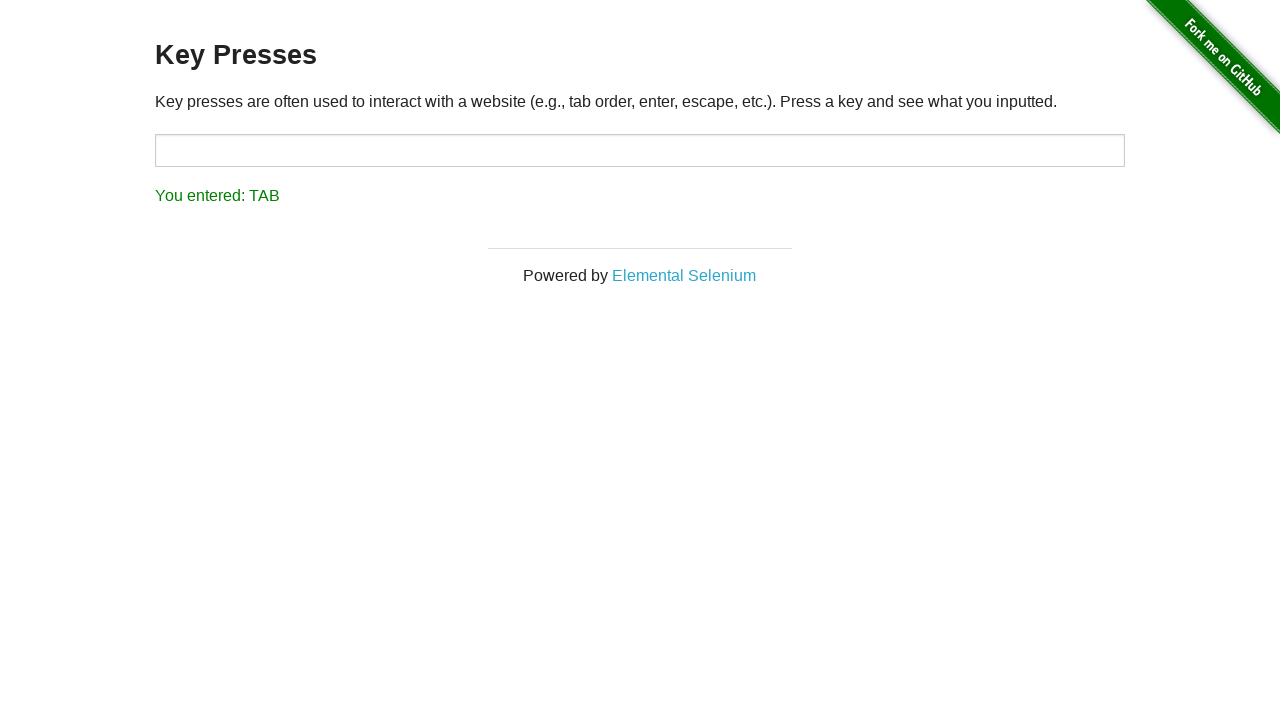

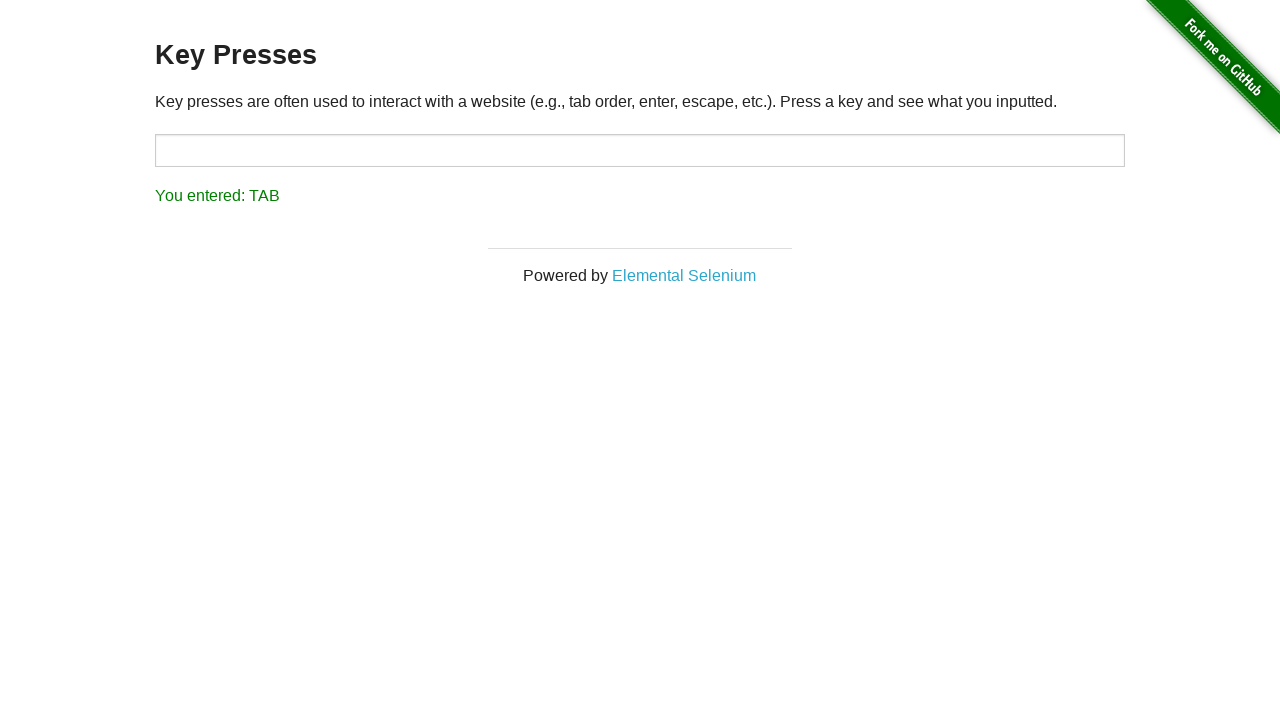